Tests registration form validation for already existing username

Starting URL: http://training.skillo-bg.com:4200/posts/all

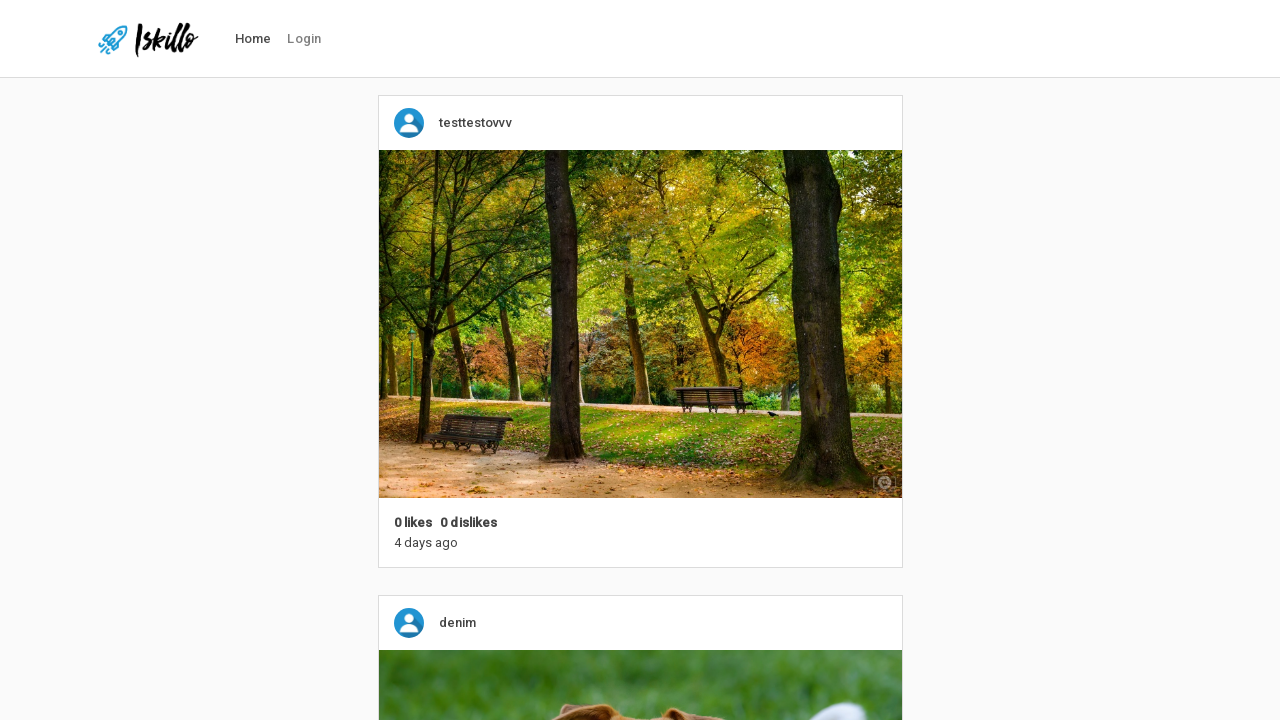

Clicked login navigation link at (304, 39) on #nav-link-login
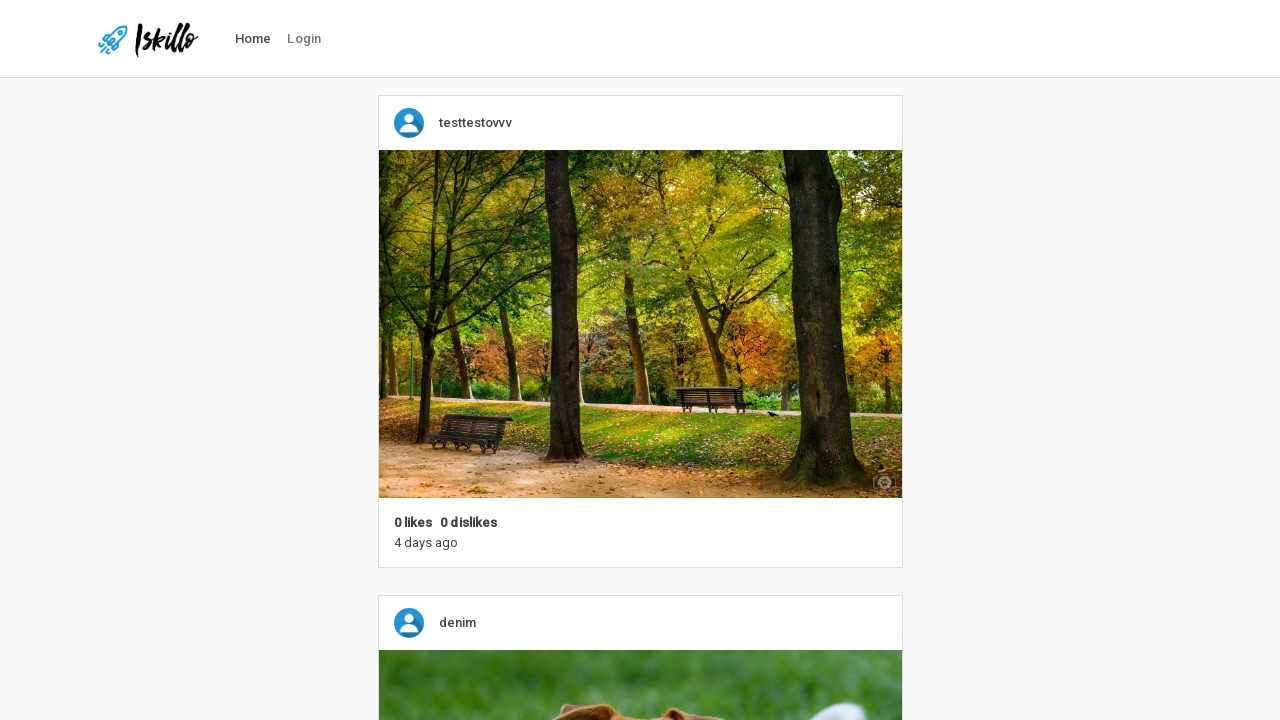

Login page loaded
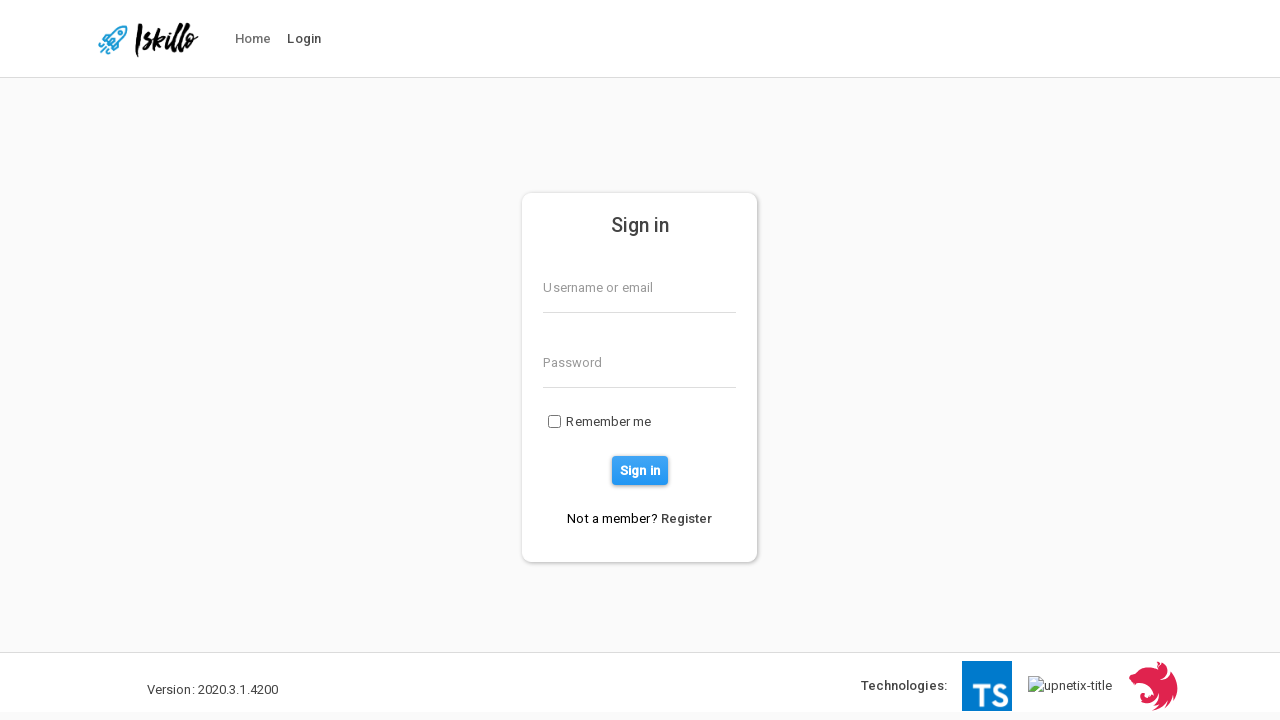

Clicked link to navigate to registration page at (687, 518) on p>a[href]
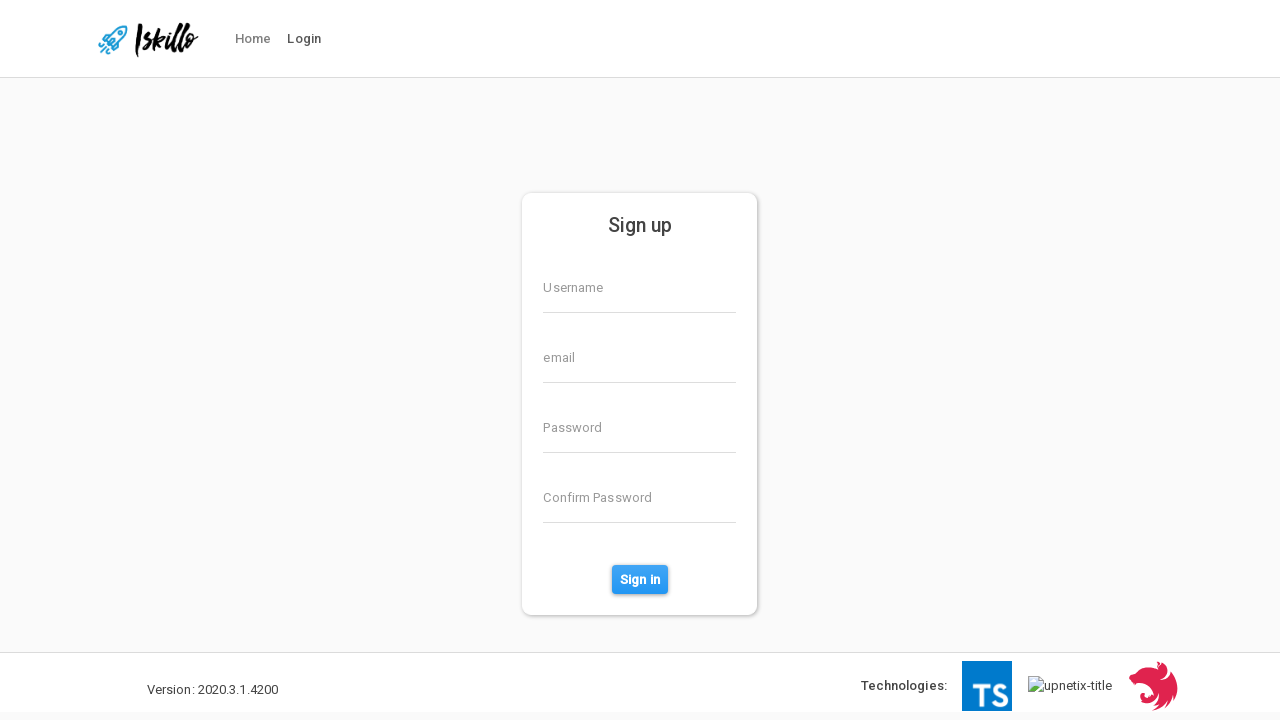

Registration page loaded
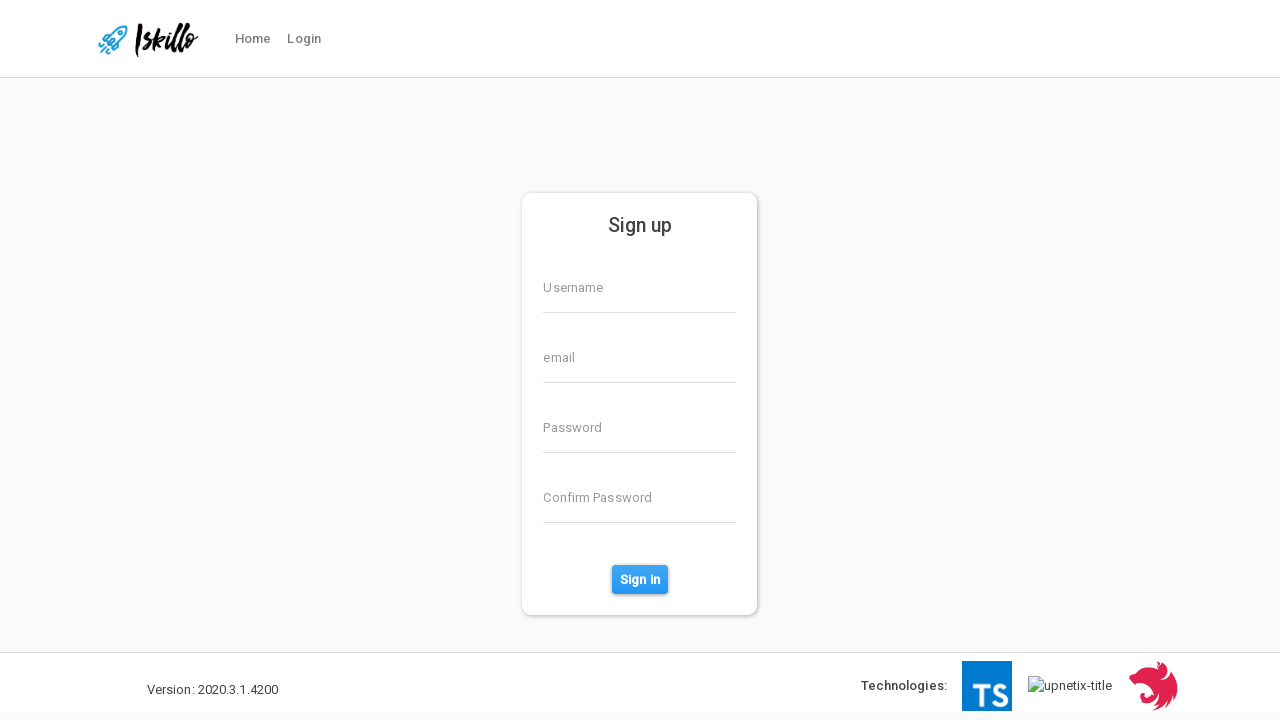

Clicked email input field at (640, 357) on input[formcontrolname='email']
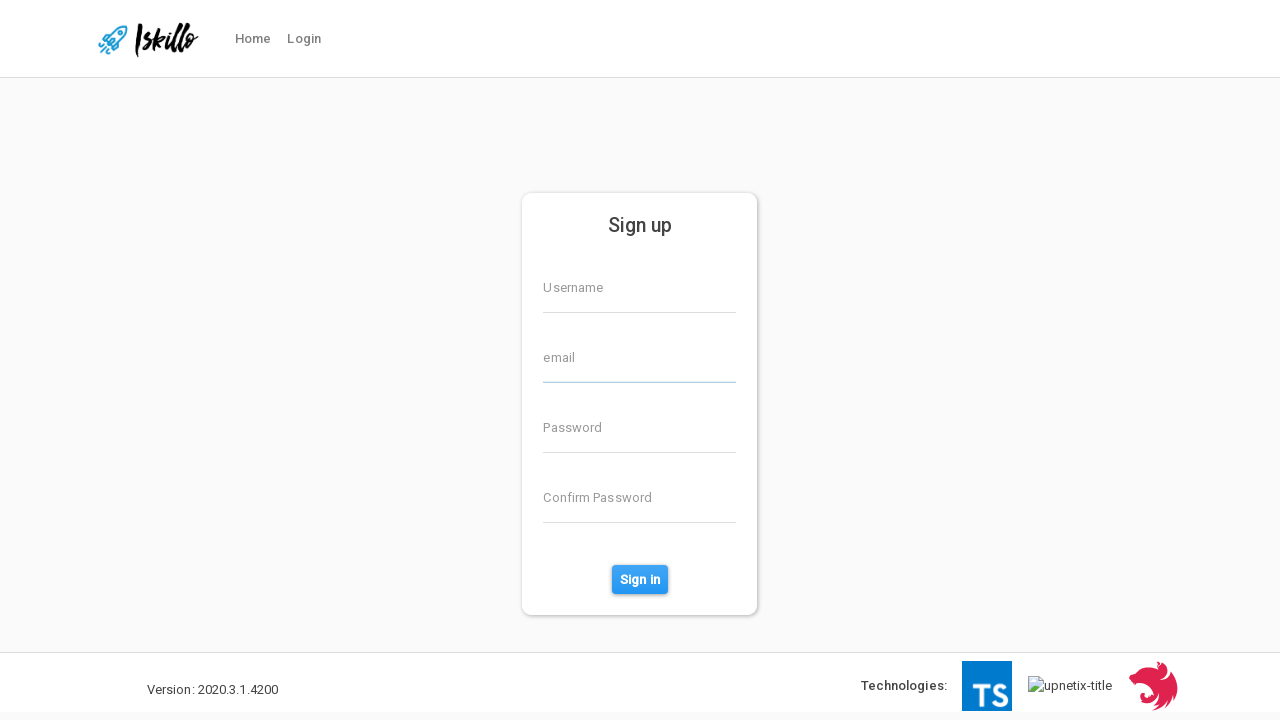

Filled email field with 'Chocho@abv.bg' on input[formcontrolname='email']
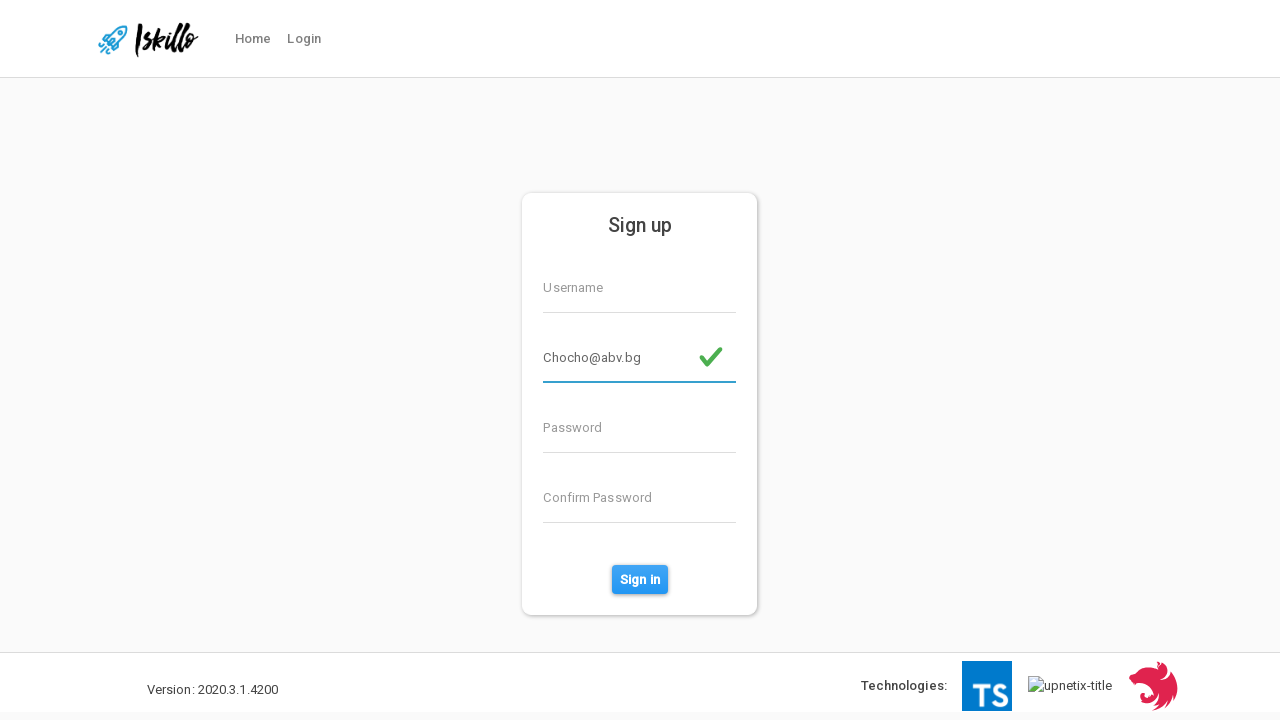

Clicked password input field at (640, 427) on #defaultRegisterFormPassword
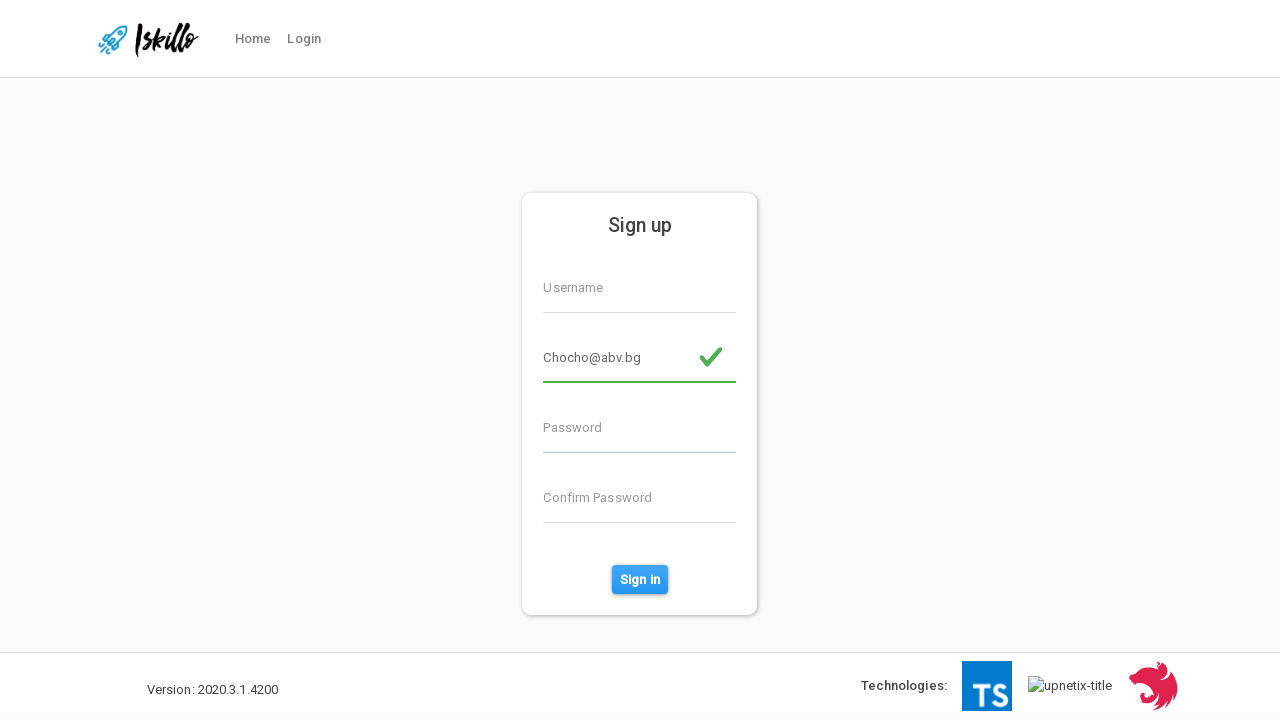

Filled password field with 'passw0rd' on #defaultRegisterFormPassword
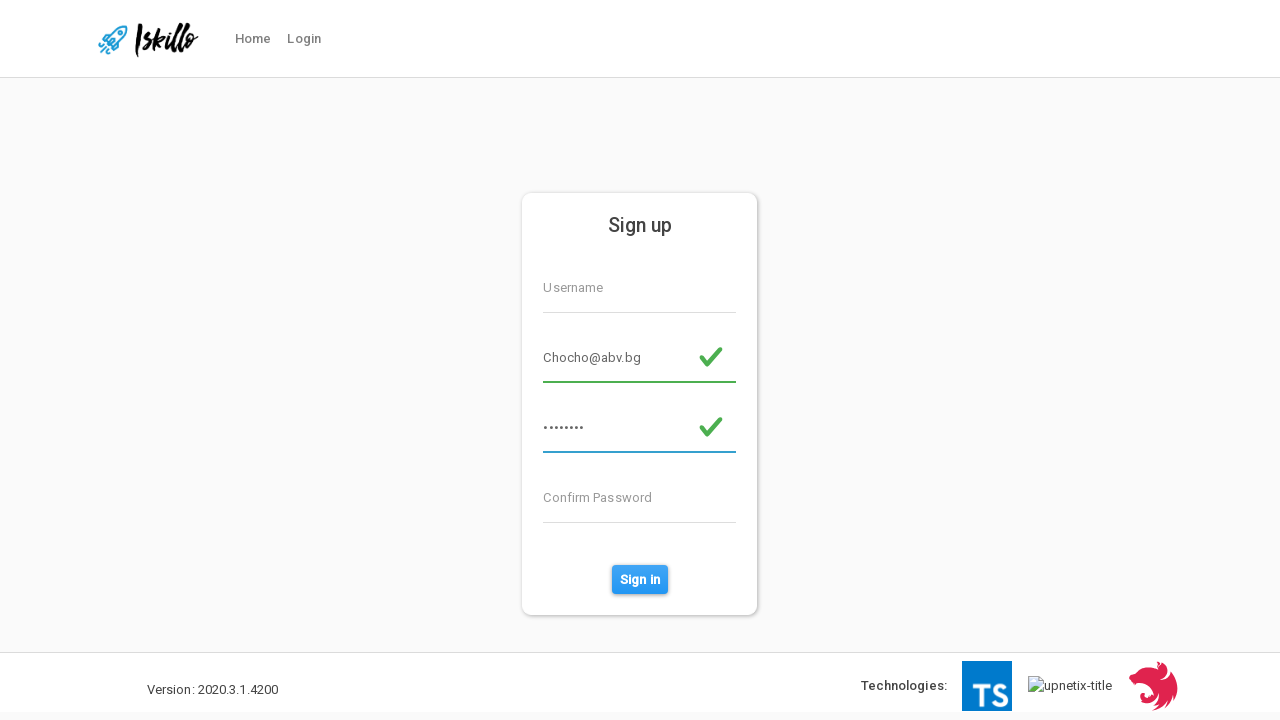

Clicked confirm password input field at (640, 497) on input[formcontrolname='confirmPassword']
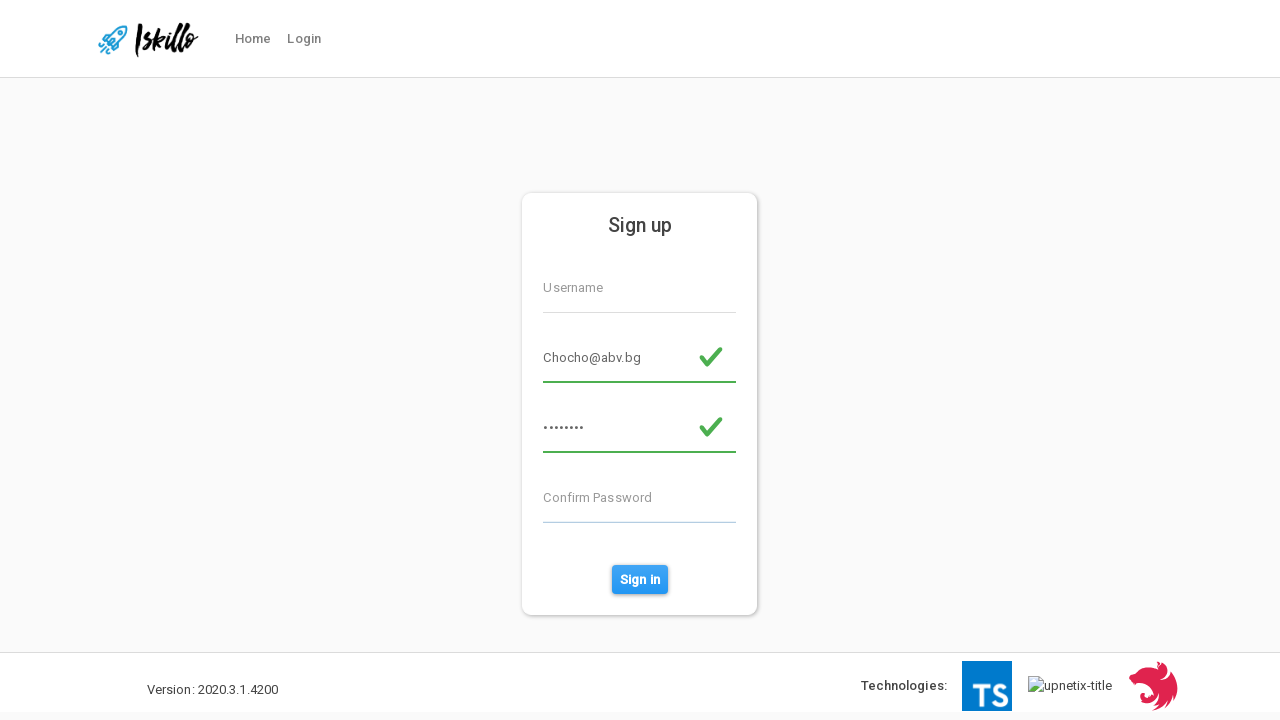

Filled confirm password field with 'passw0rd' on input[formcontrolname='confirmPassword']
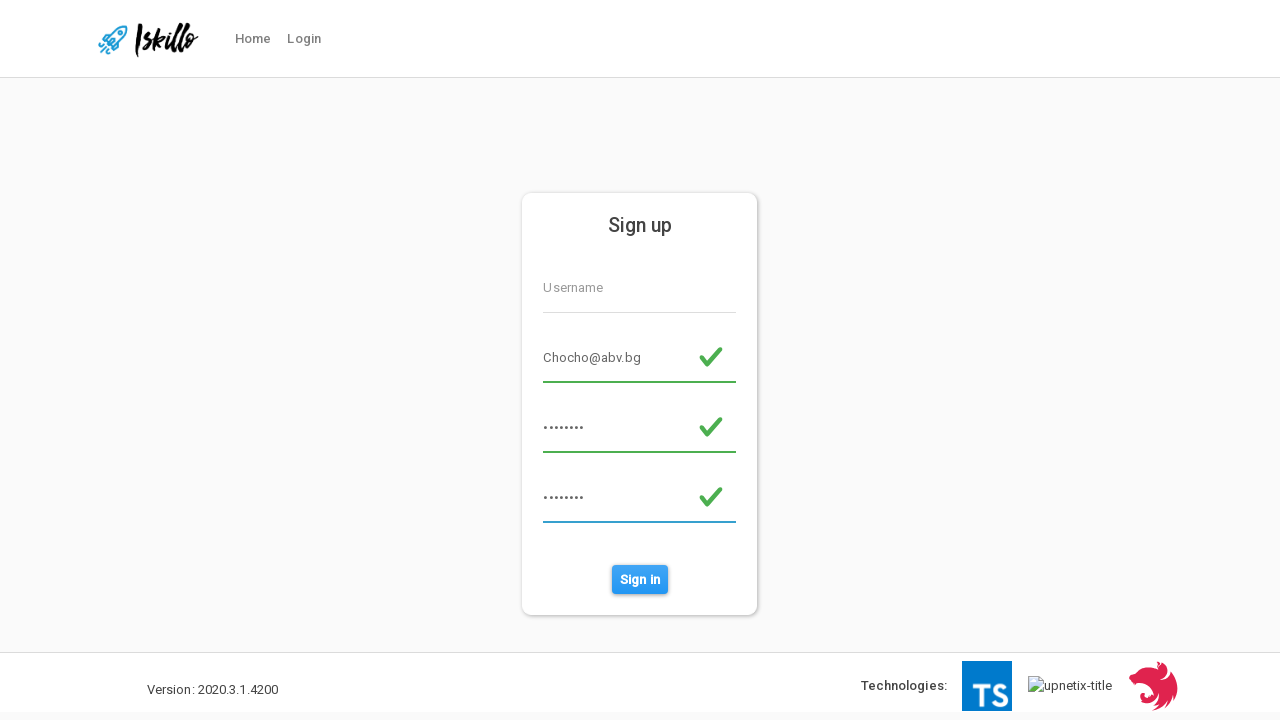

Clicked username input field at (640, 287) on input[formcontrolname='username']
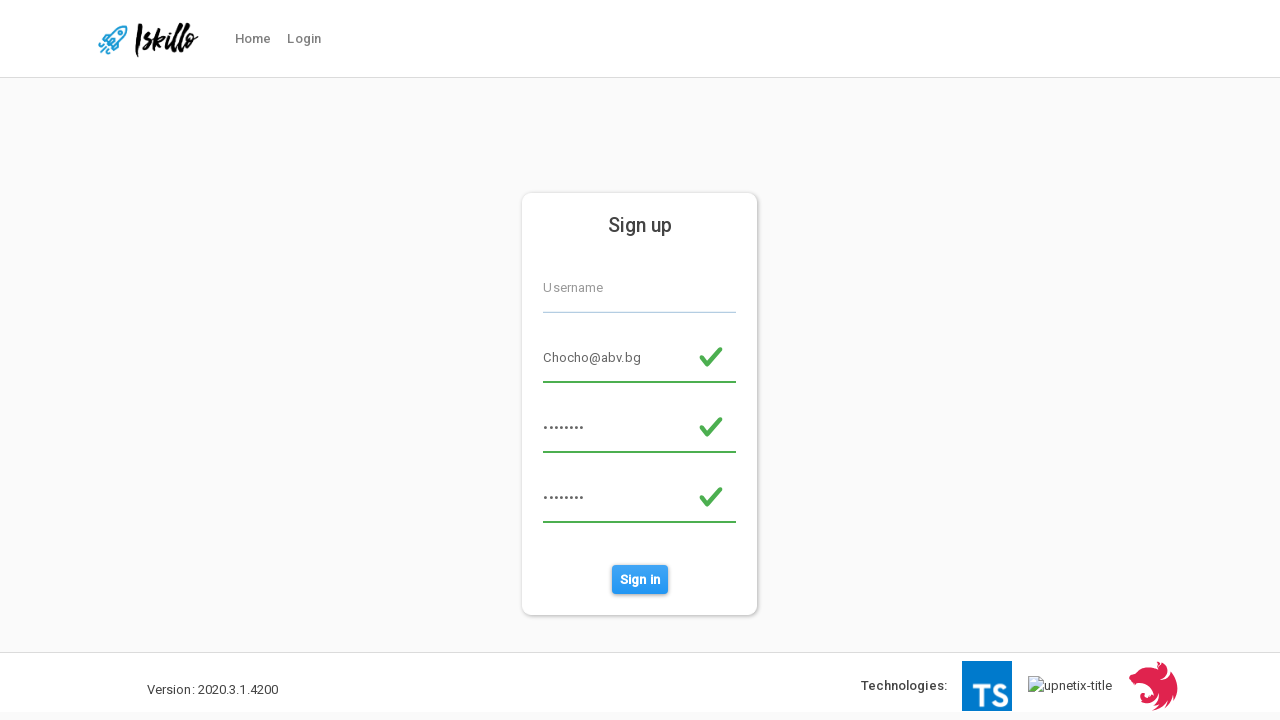

Filled username field with 'Chocho' on input[formcontrolname='username']
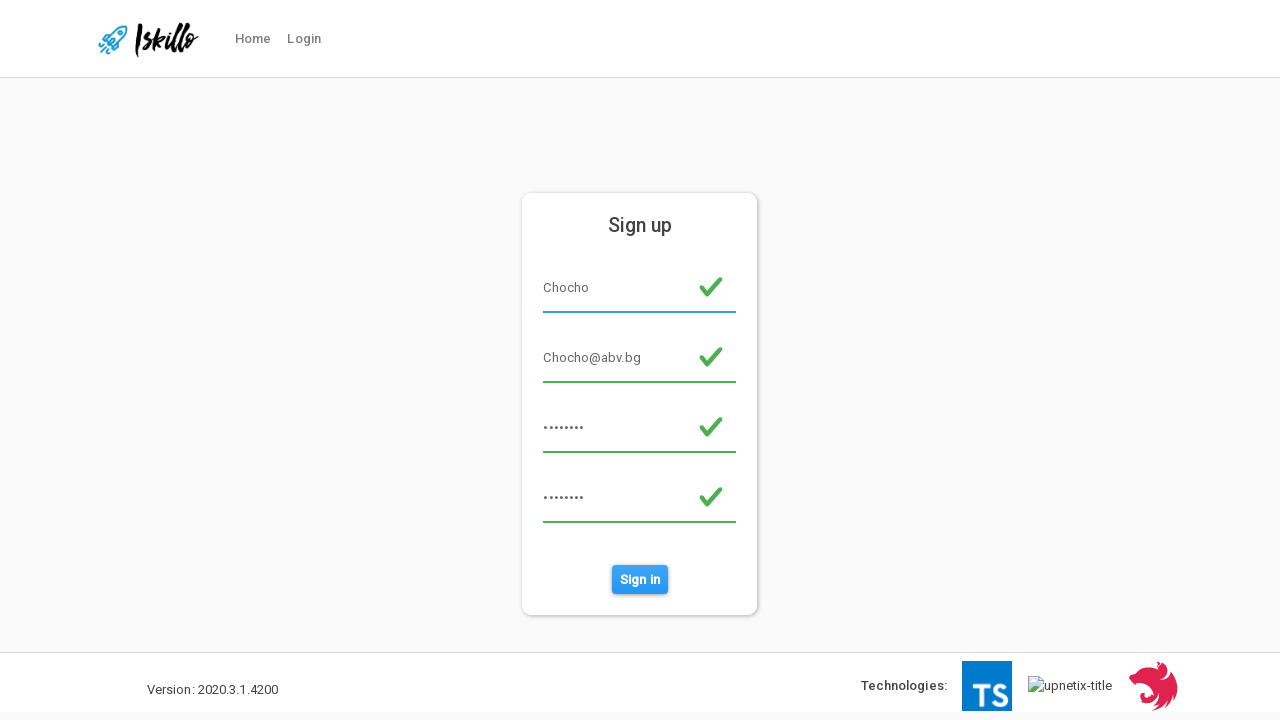

Clicked submit button to register at (640, 580) on button[type='submit']
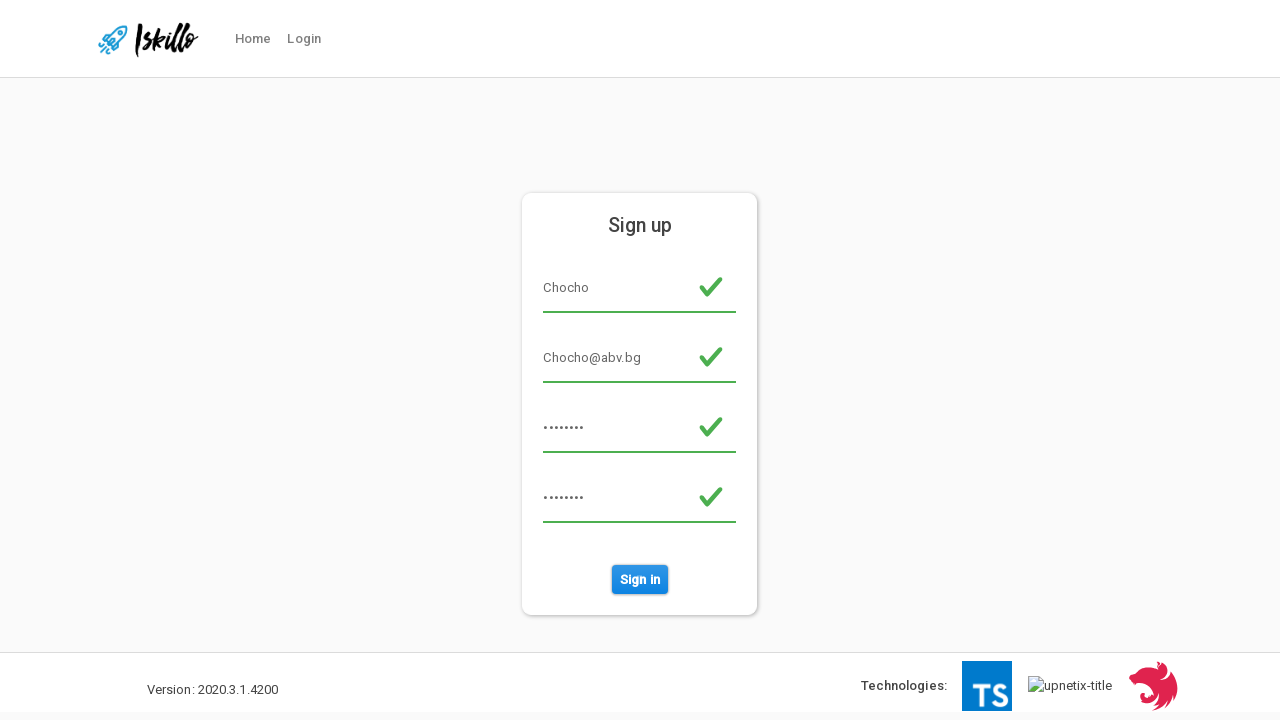

Username taken validation error message appeared
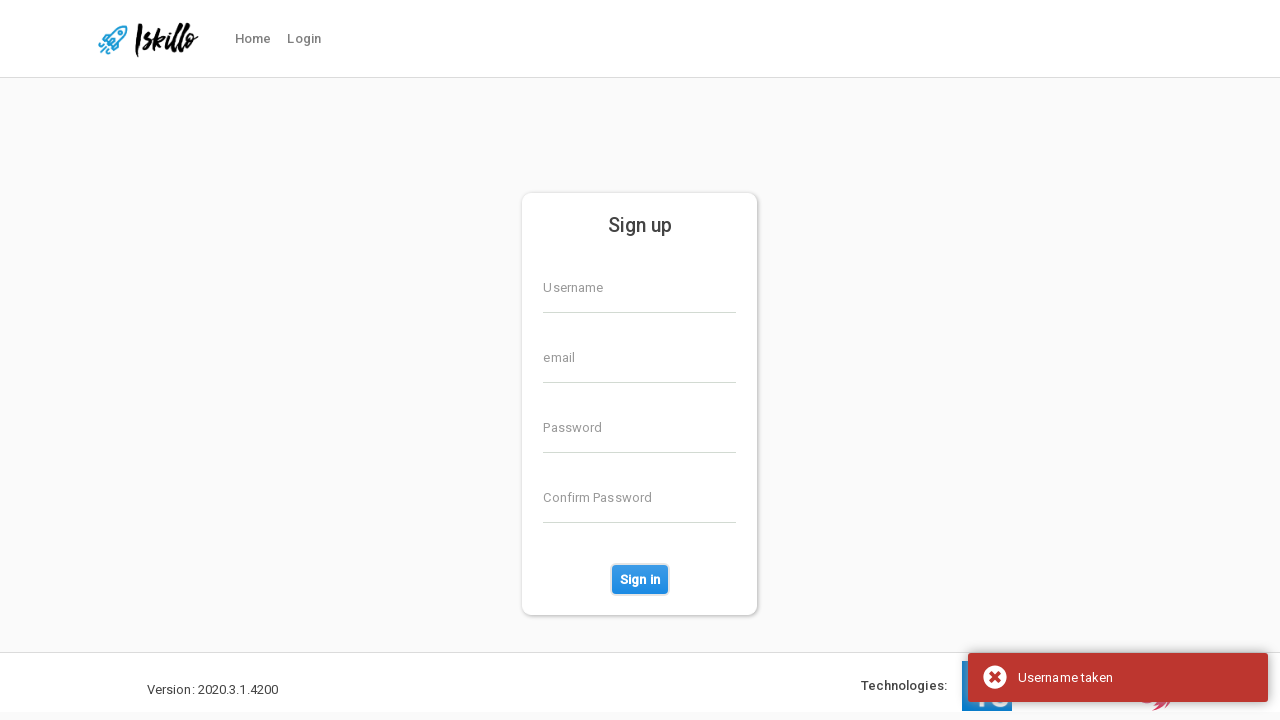

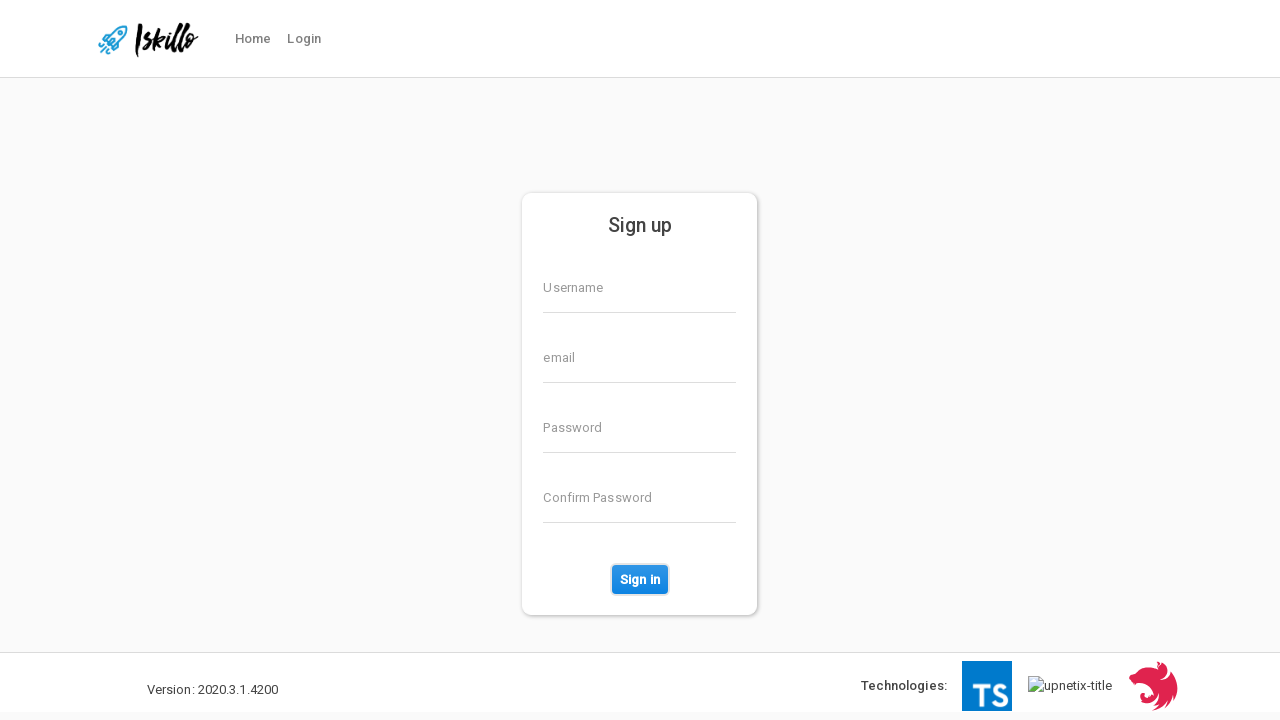